Tests a simple form submission by filling in first name, last name, and email fields, then submitting the form using the Enter key.

Starting URL: http://secure-retreat-92358.herokuapp.com/

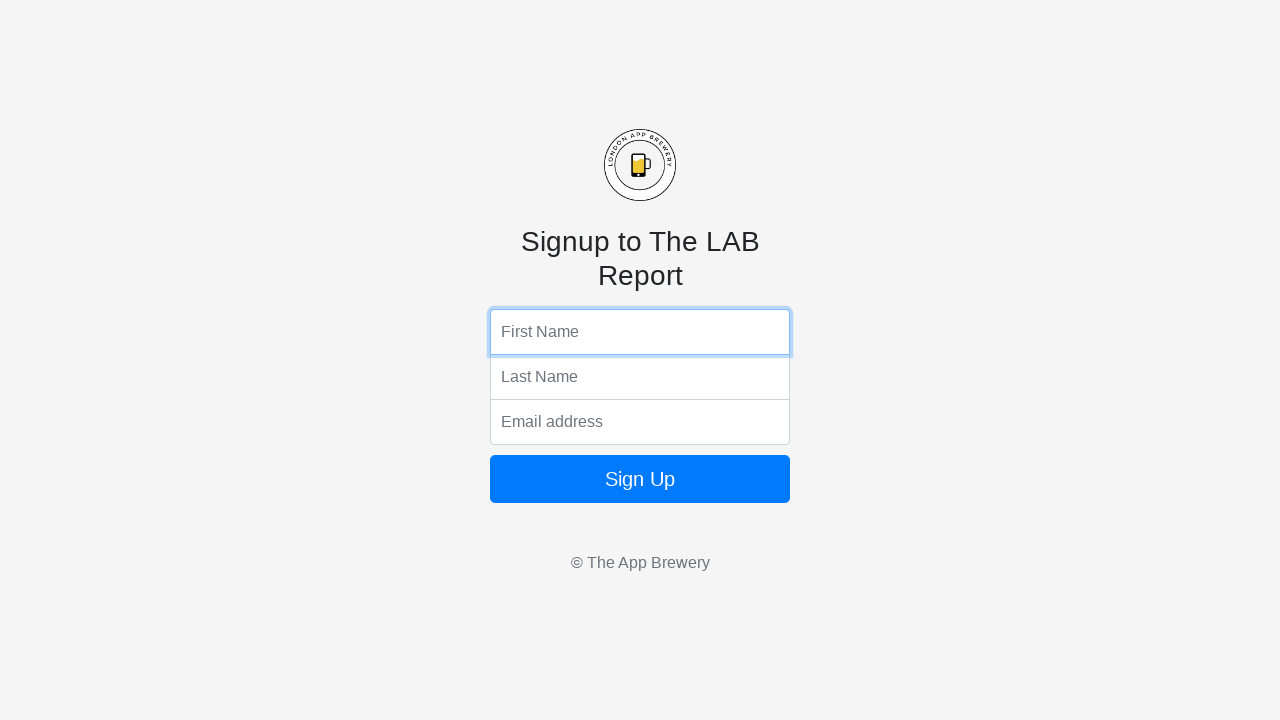

Filled first name field with 'Marcus' on input[name='fName']
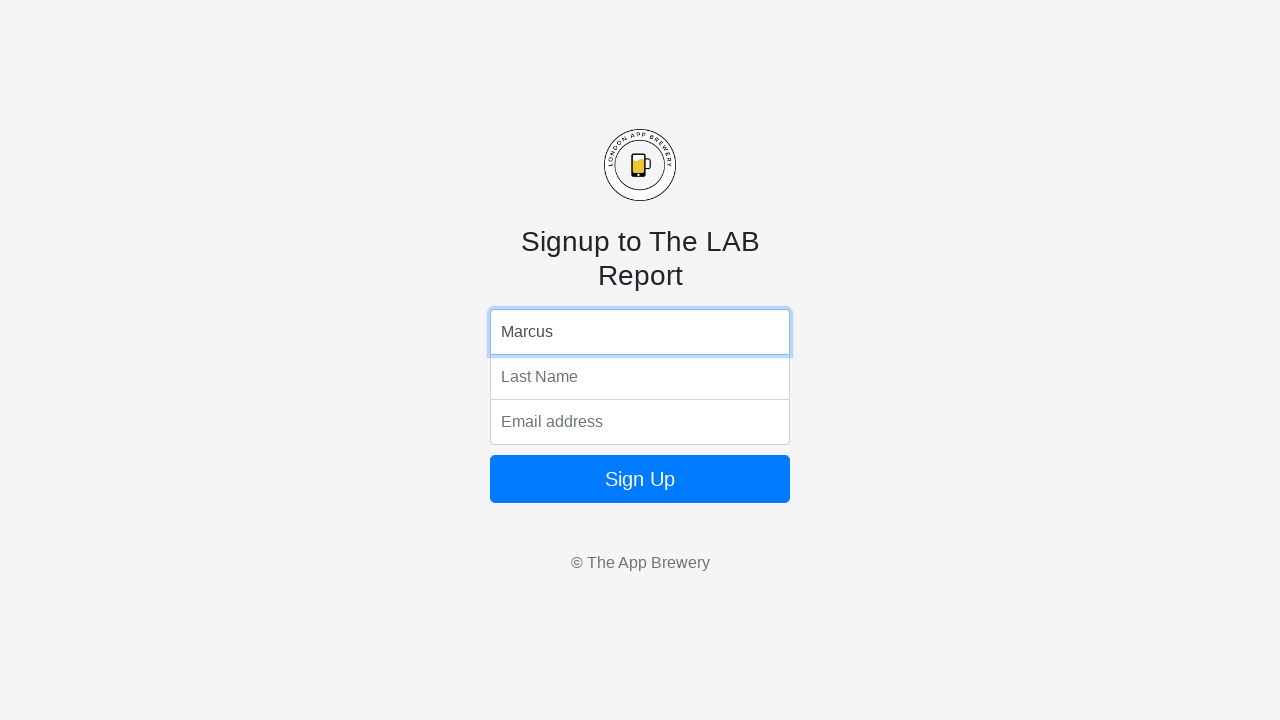

Filled last name field with 'Rodriguez' on input[name='lName']
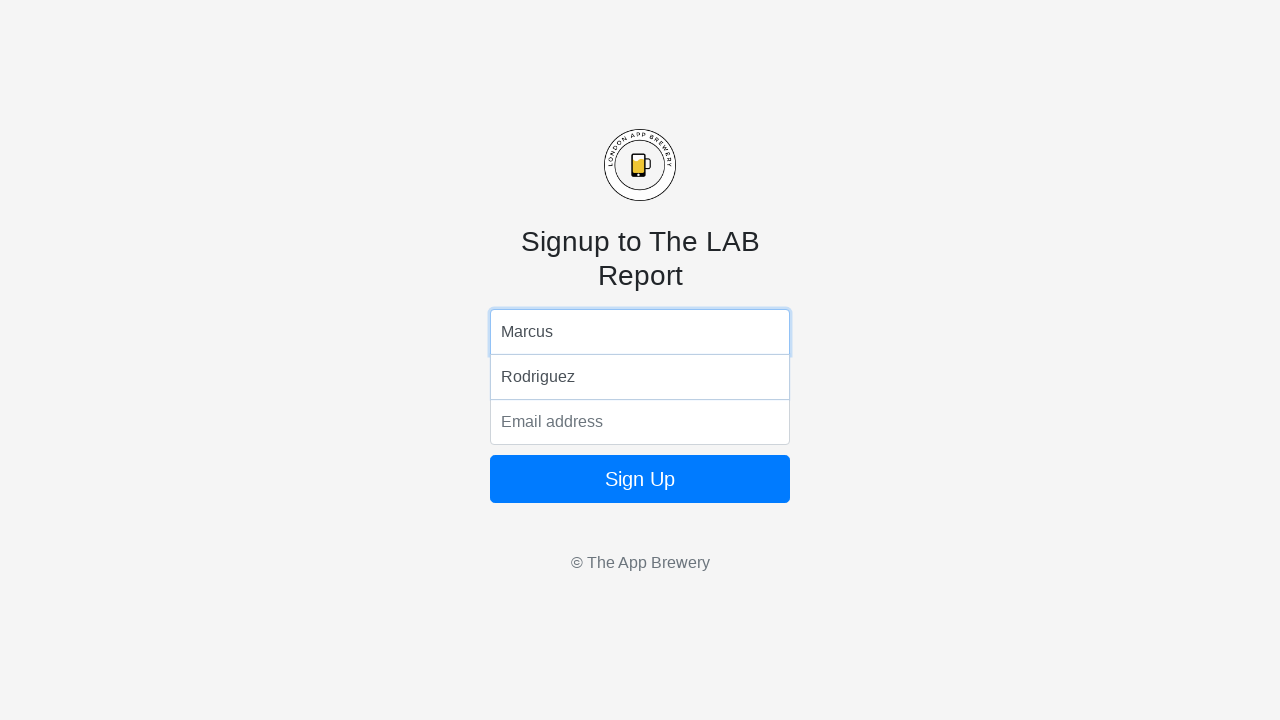

Filled email field with 'marcus.rodriguez@example.com' on input[name='email']
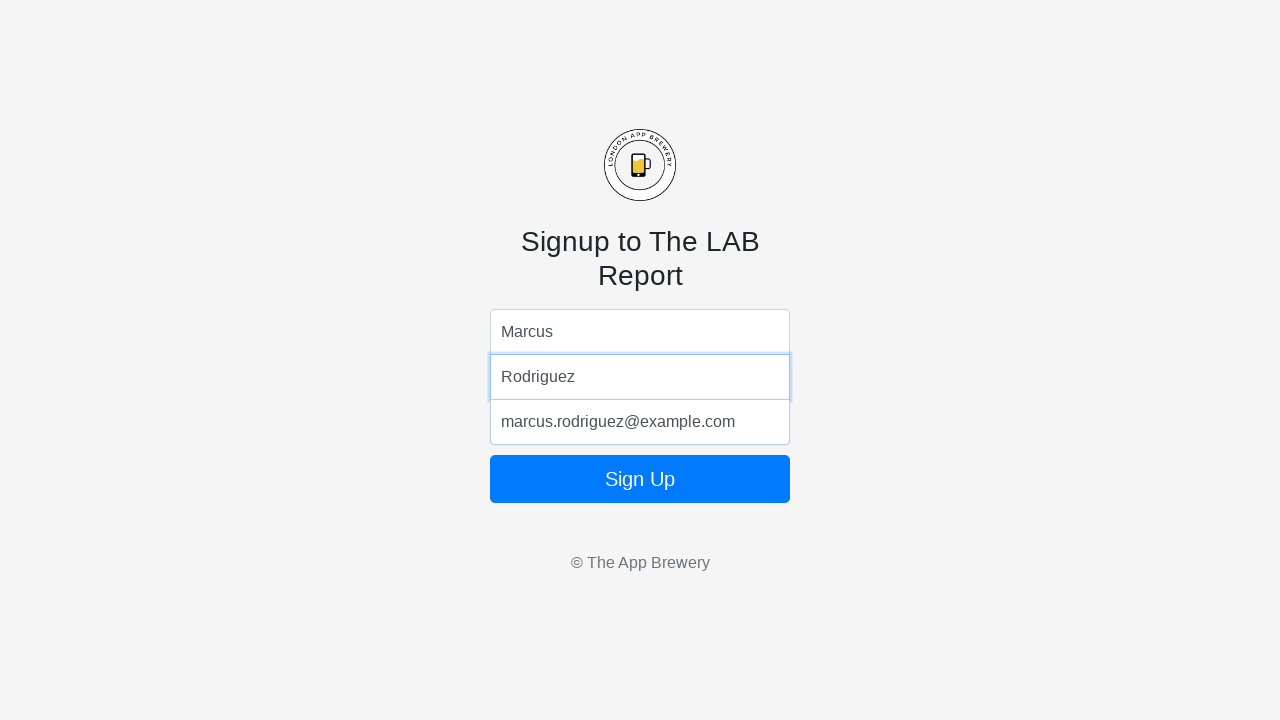

Pressed Enter to submit the form on input[name='email']
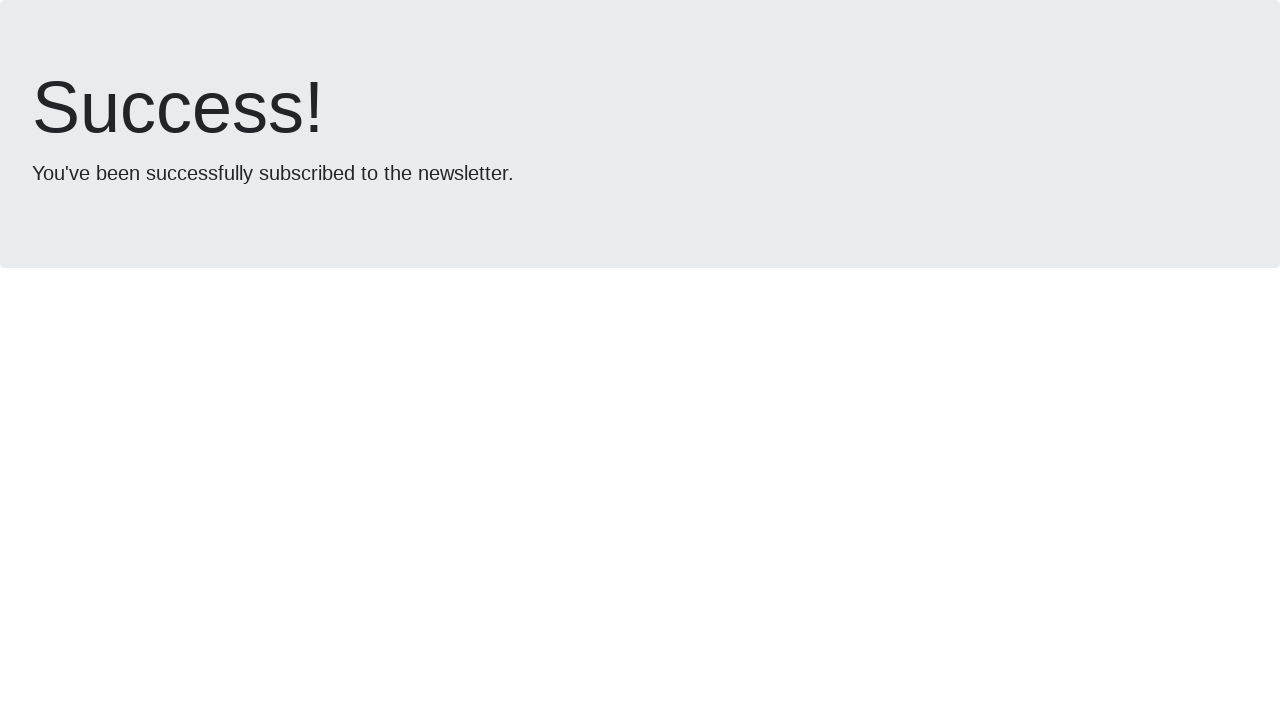

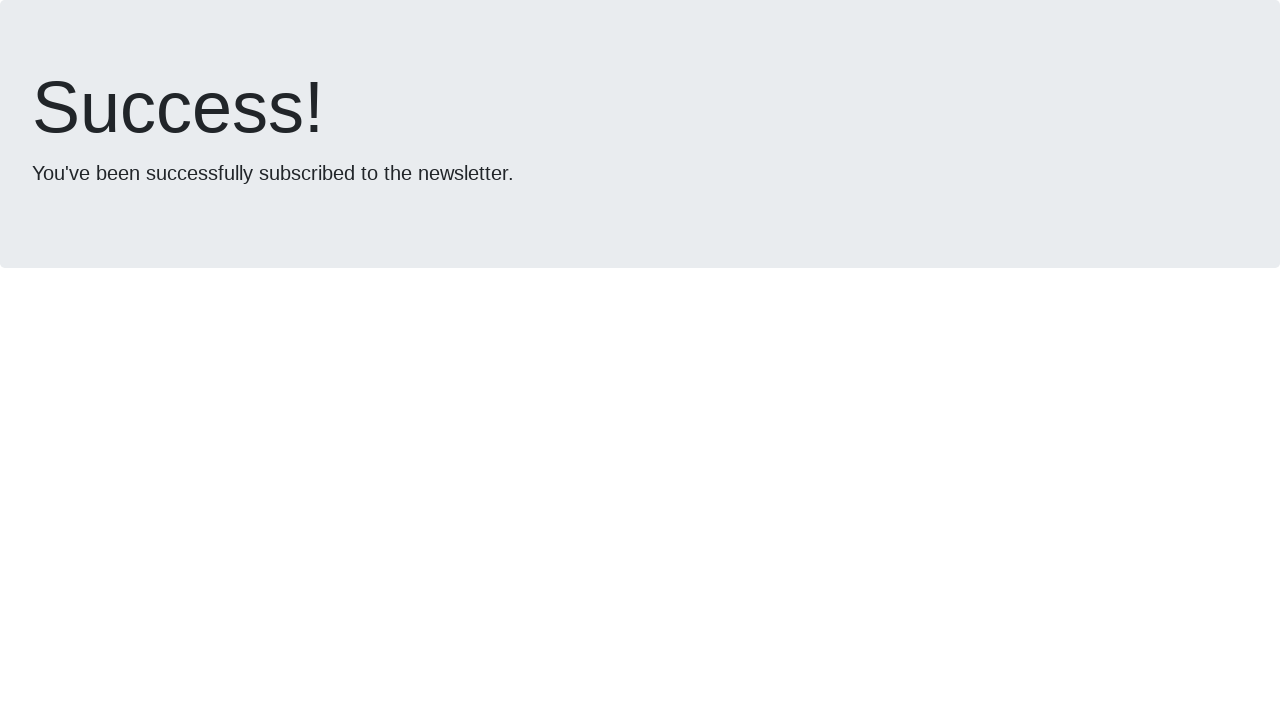